Tests that the input field is cleared after adding a todo item

Starting URL: https://demo.playwright.dev/todomvc

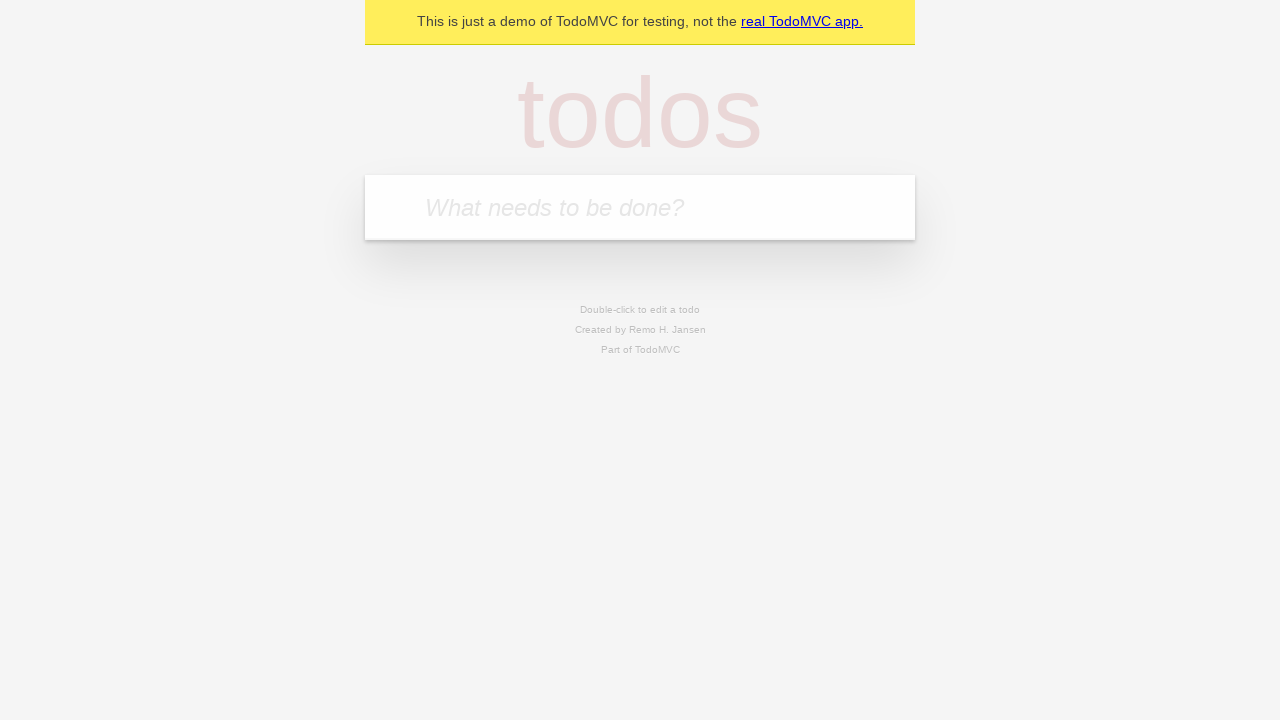

Filled input field with 'buy some cheese' on internal:attr=[placeholder="What needs to be done?"i]
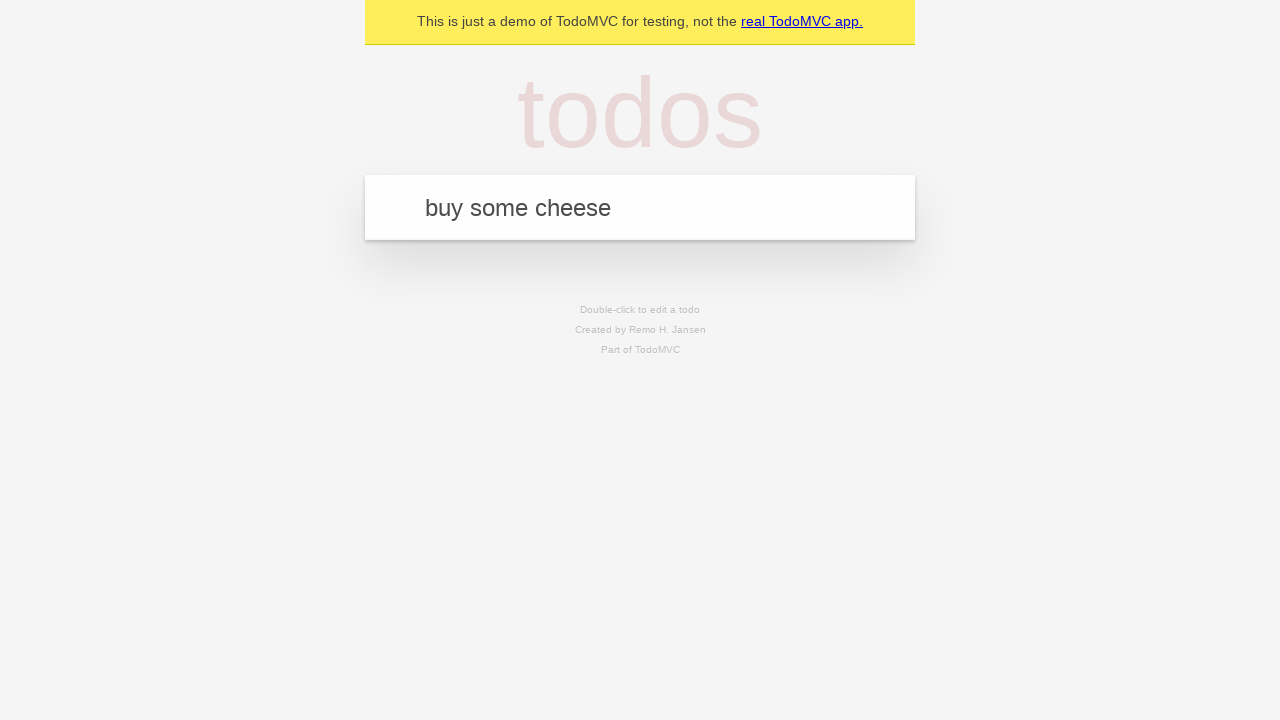

Pressed Enter to add todo item on internal:attr=[placeholder="What needs to be done?"i]
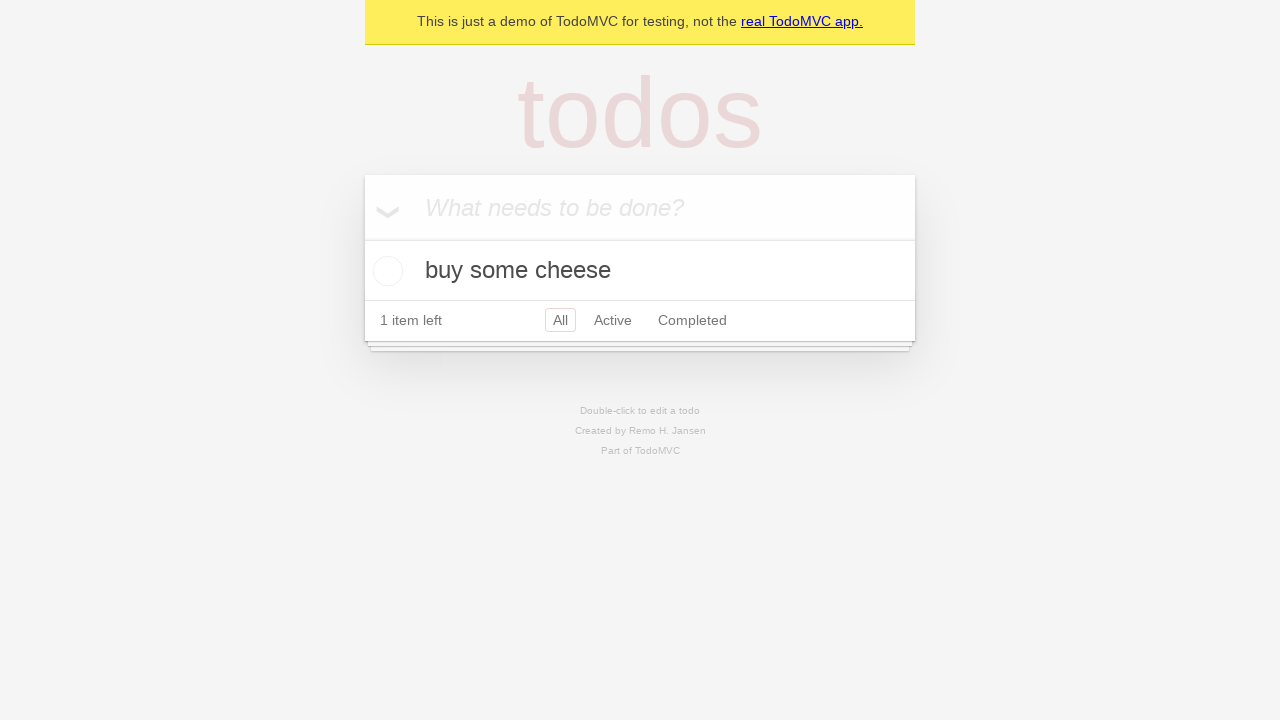

Todo item appeared in the list
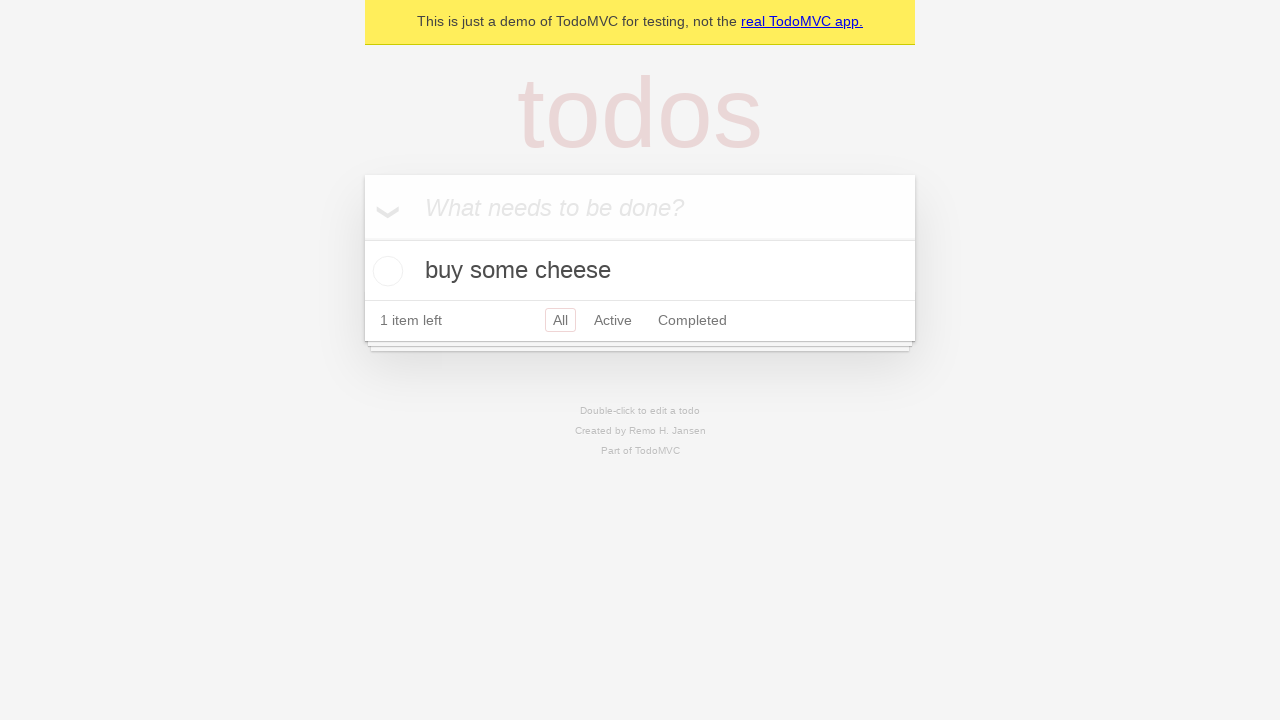

Verified that input field is cleared after adding todo
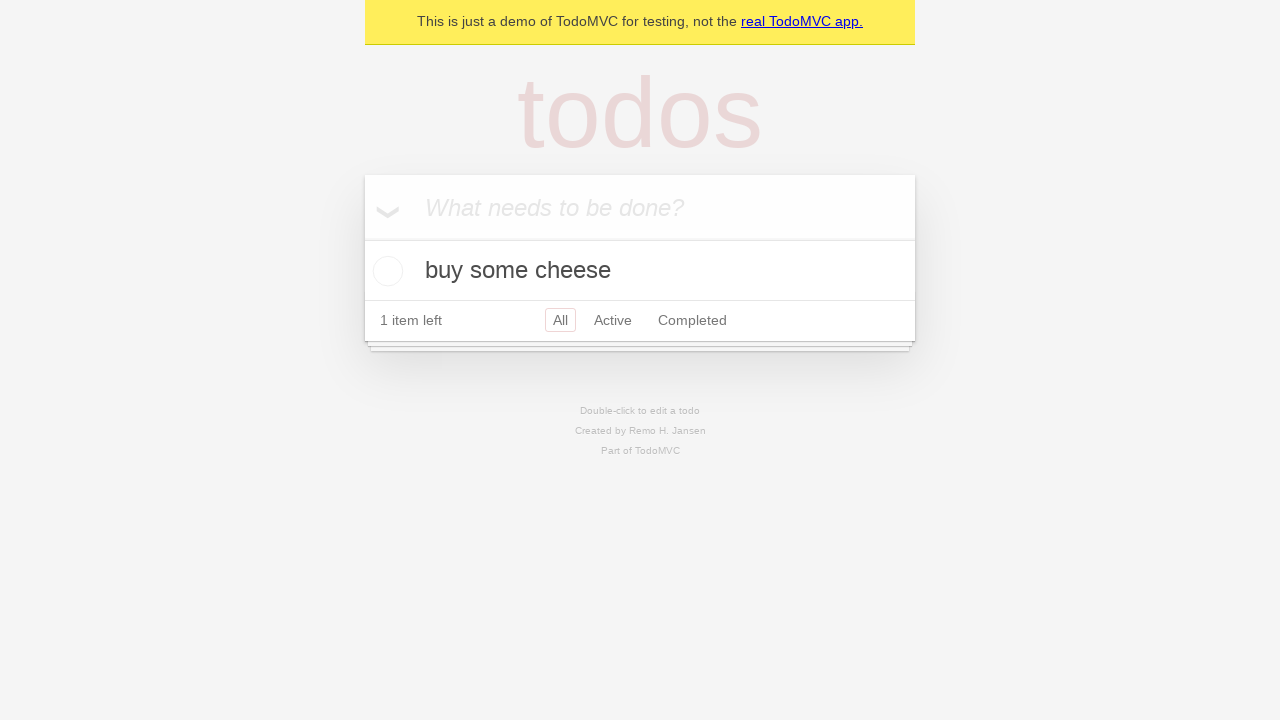

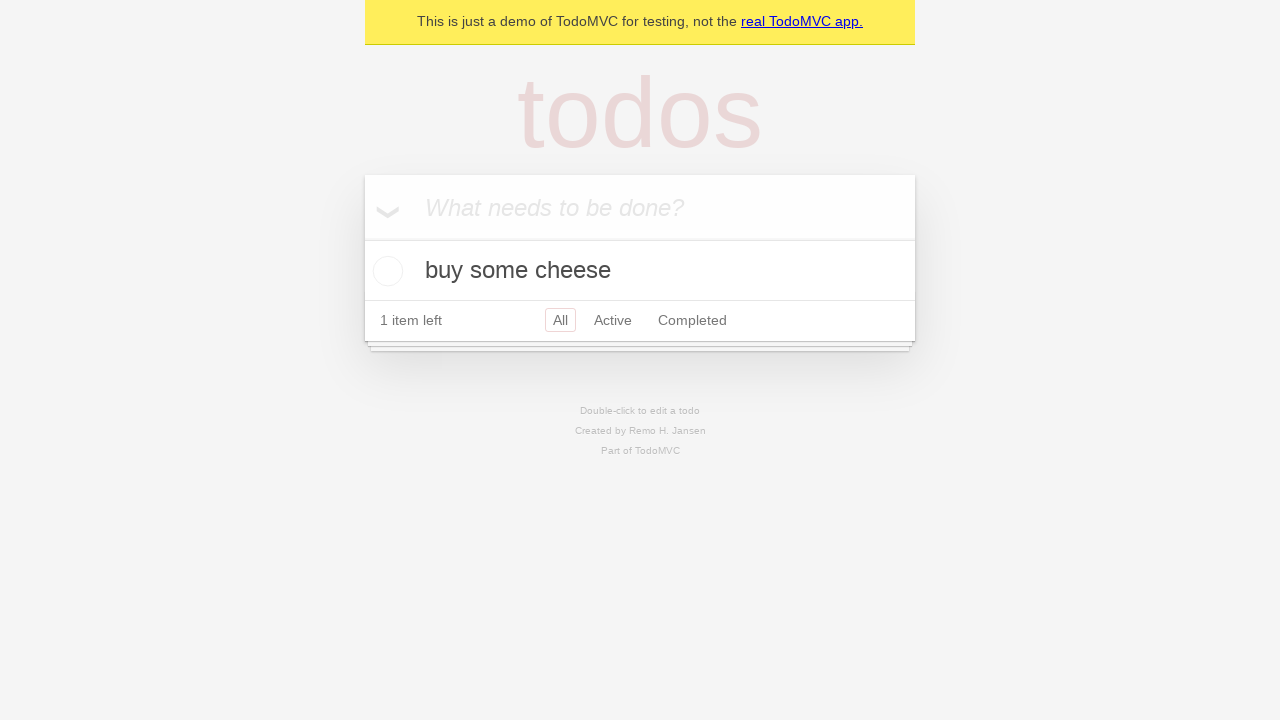